Tests dropdown menu functionality by selecting options using index, value, and visible text methods, then verifies all dropdown options are displayed

Starting URL: https://the-internet.herokuapp.com/dropdown

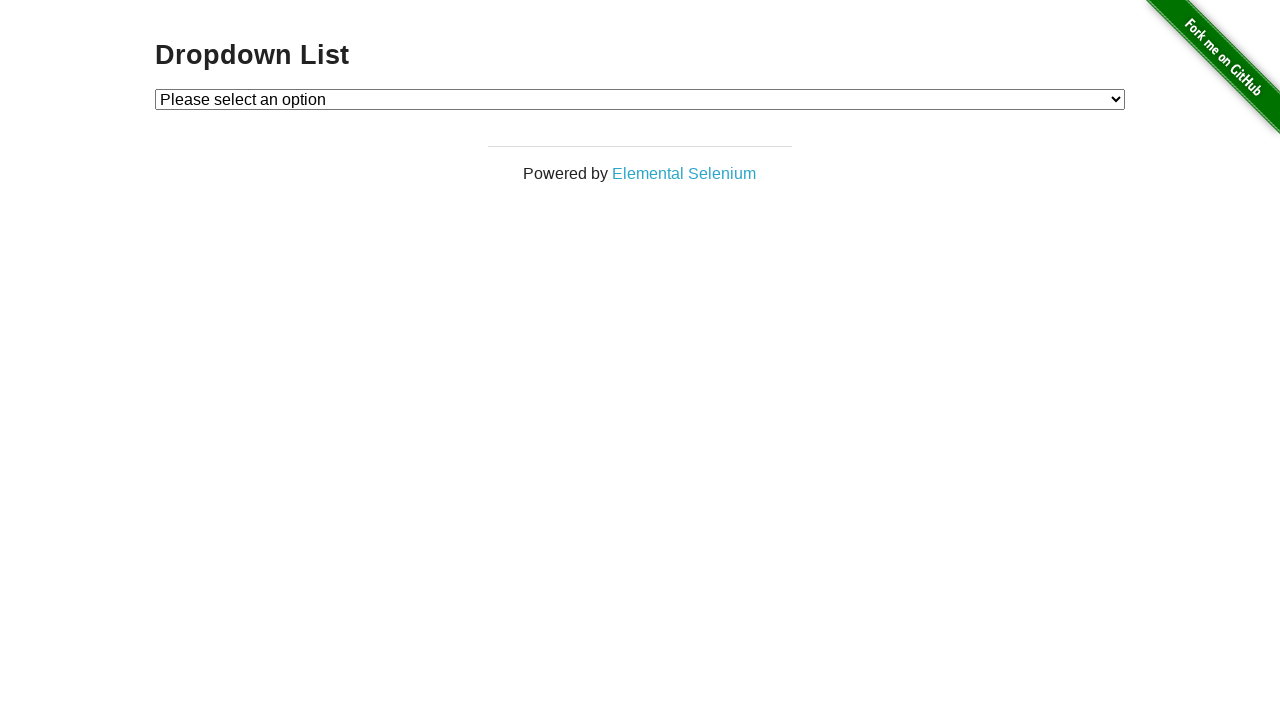

Selected dropdown option by index 1 on #dropdown
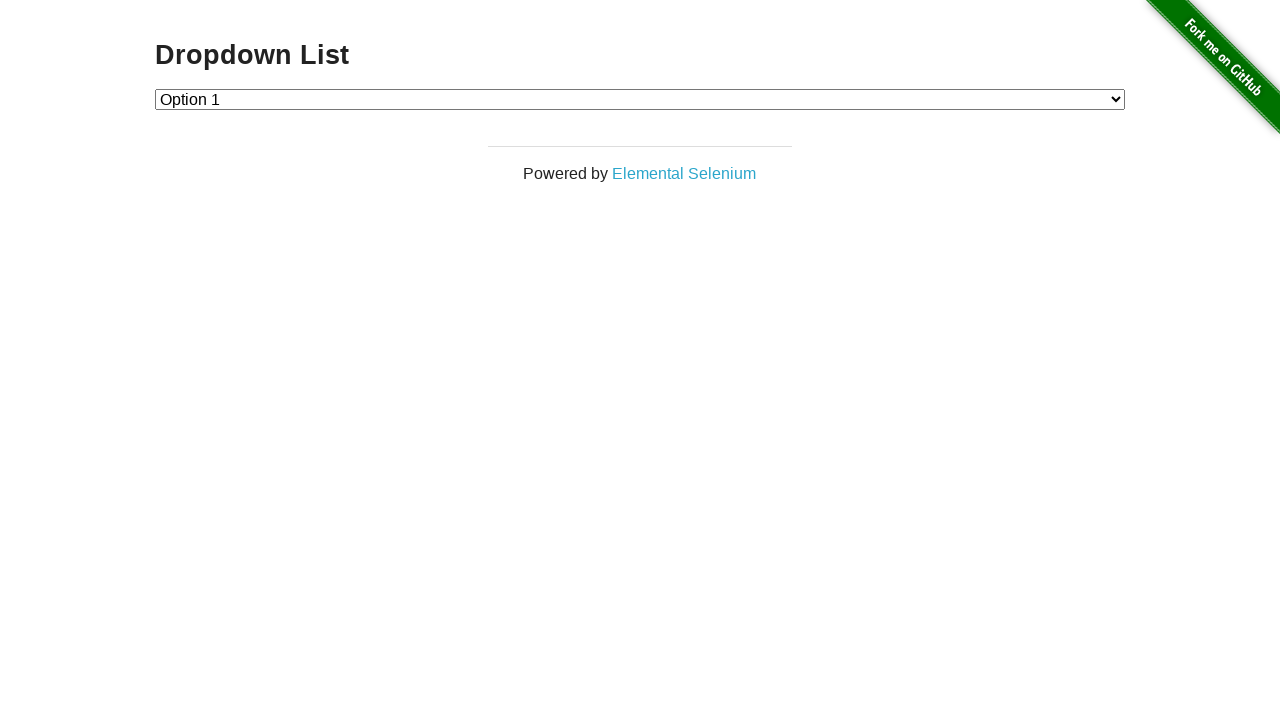

Verified selected option by index: Option 1
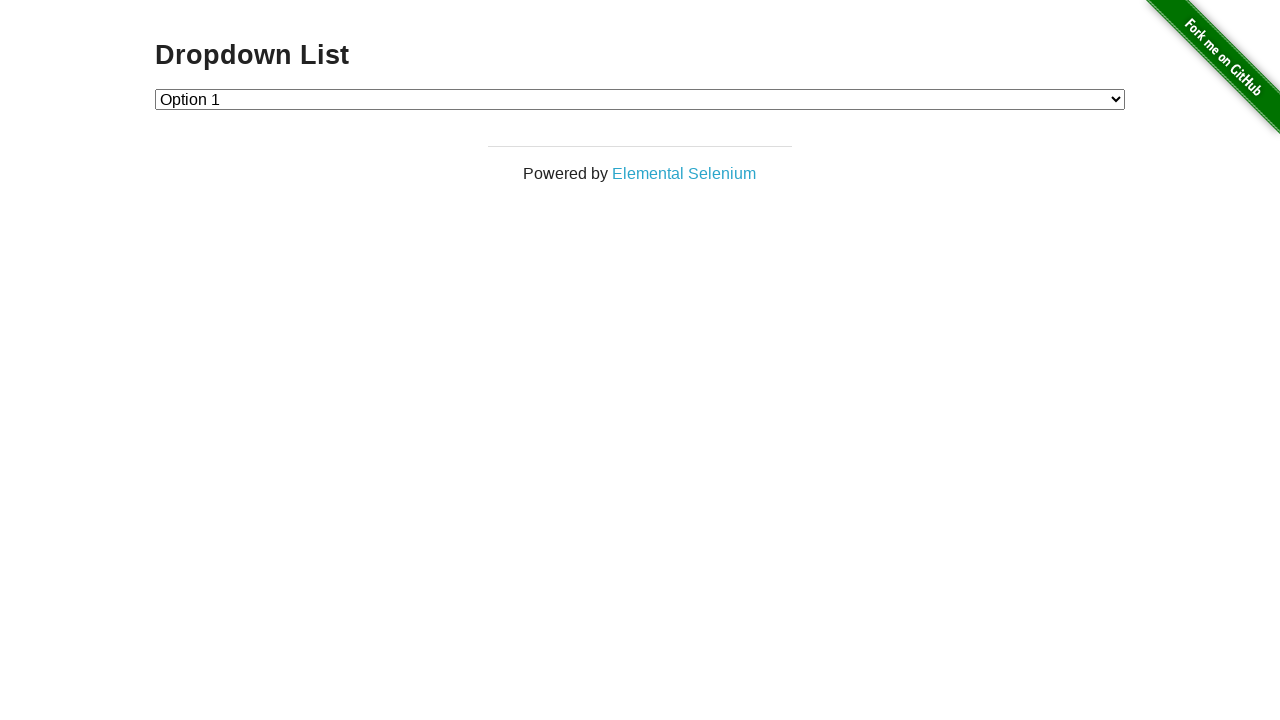

Selected dropdown option by value '2' on #dropdown
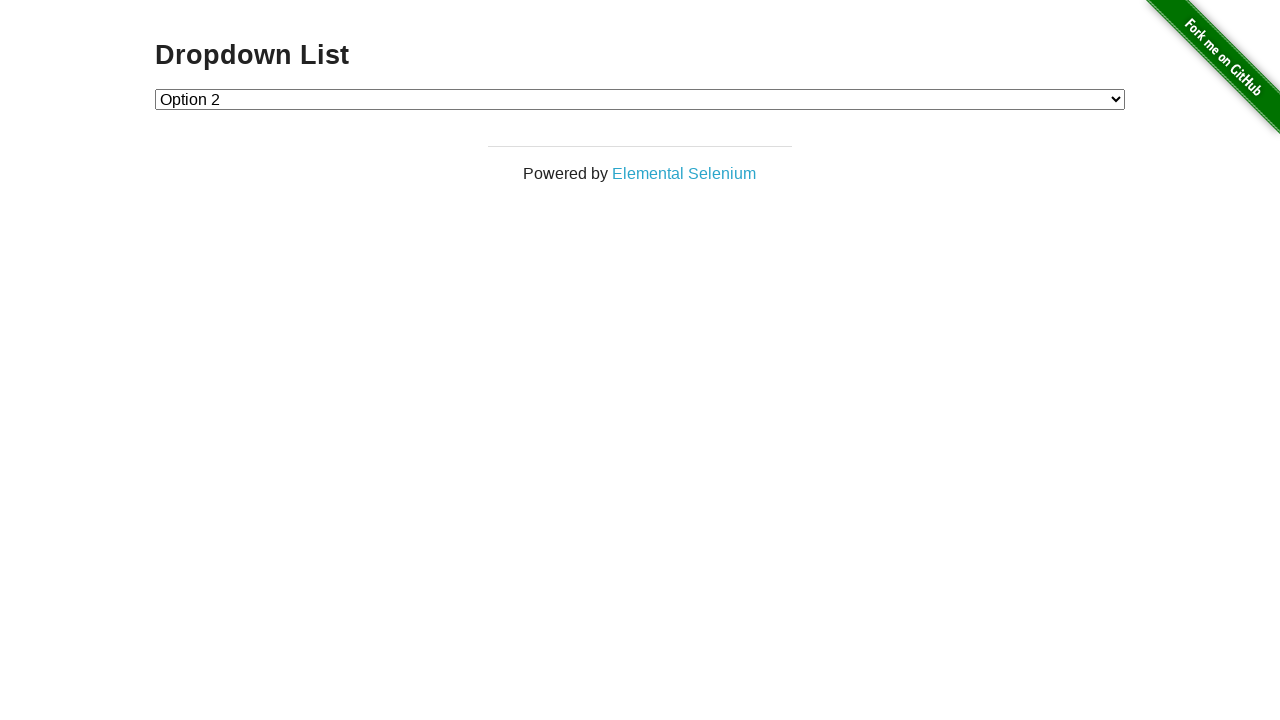

Verified selected option by value: Option 2
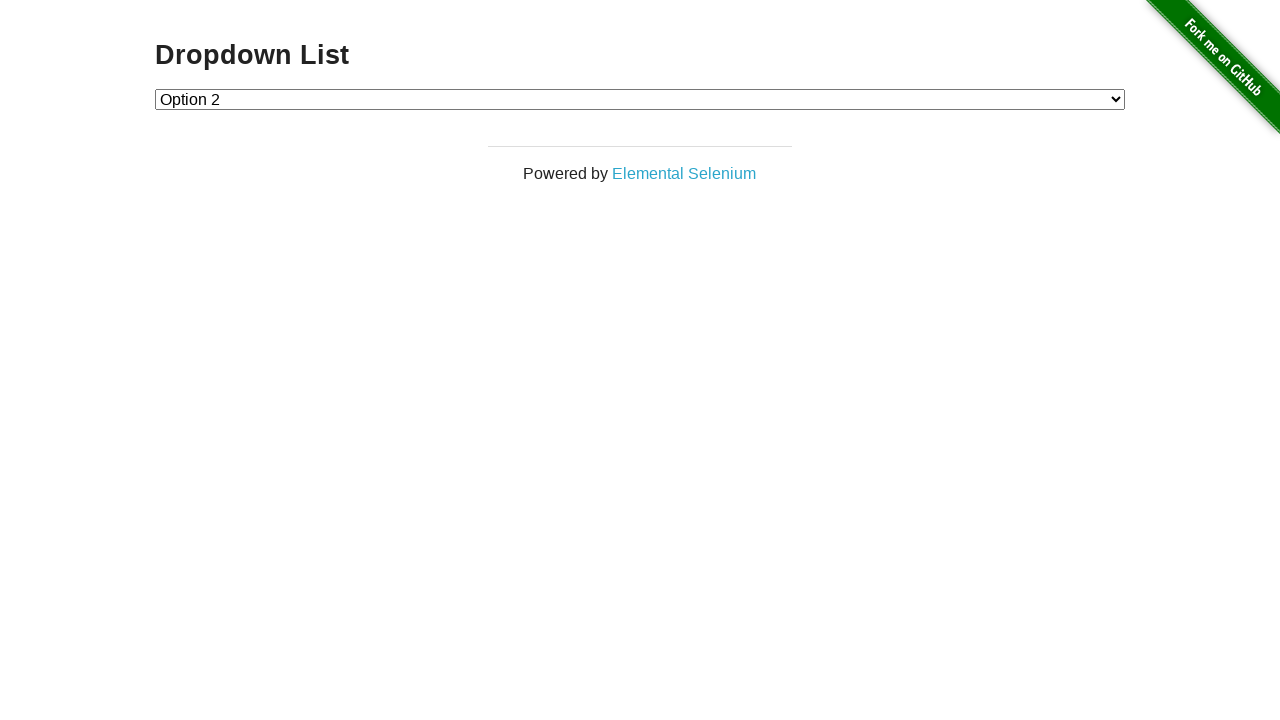

Selected dropdown option by visible text 'Option 1' on #dropdown
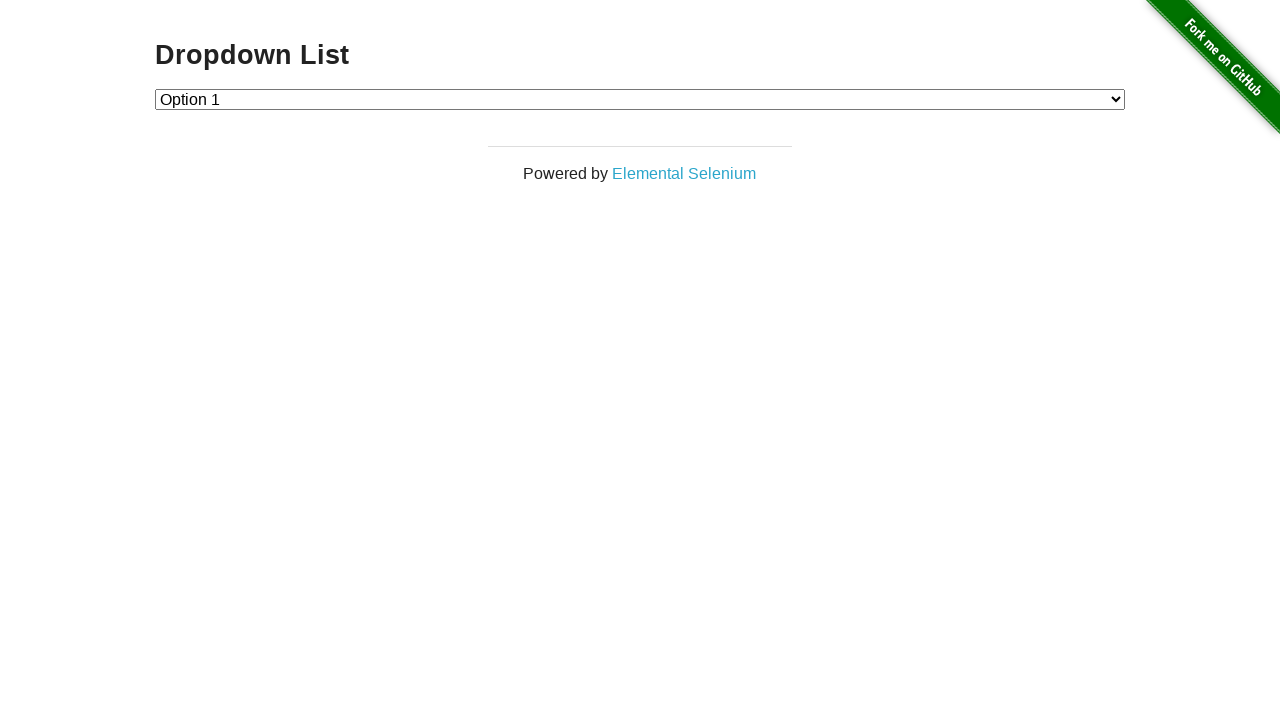

Verified selected option by visible text: Option 1
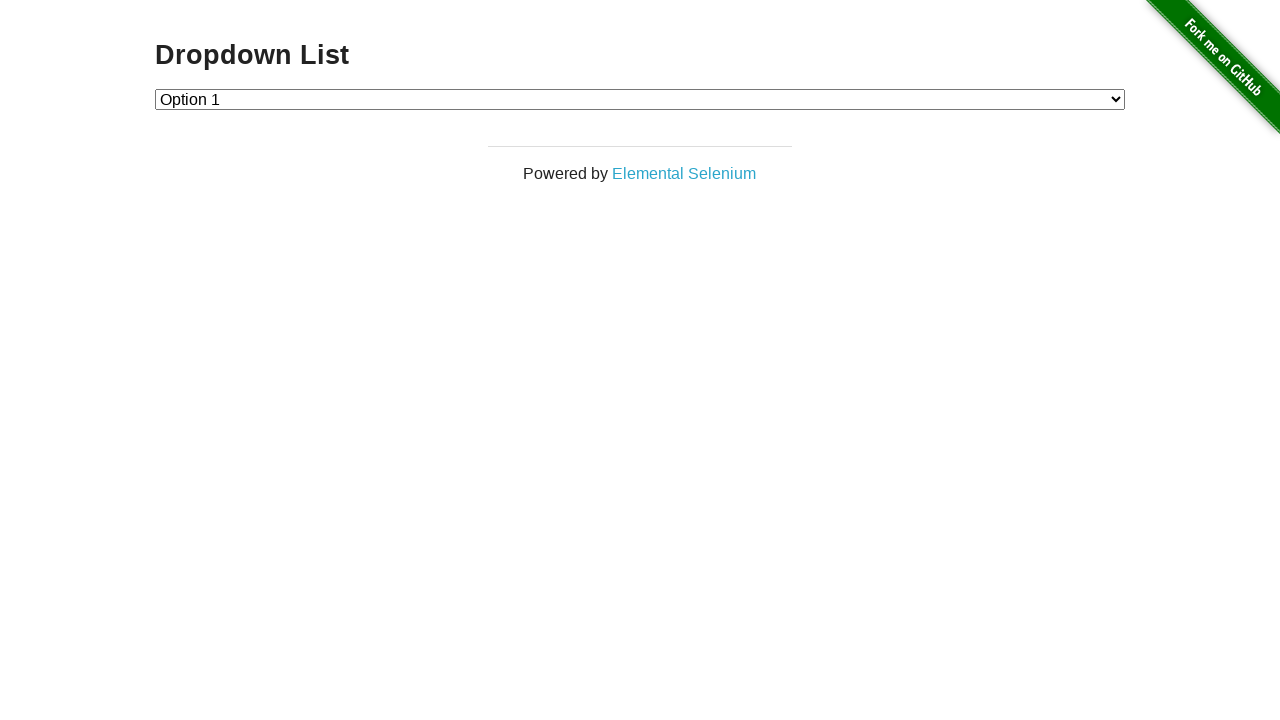

Retrieved all dropdown options
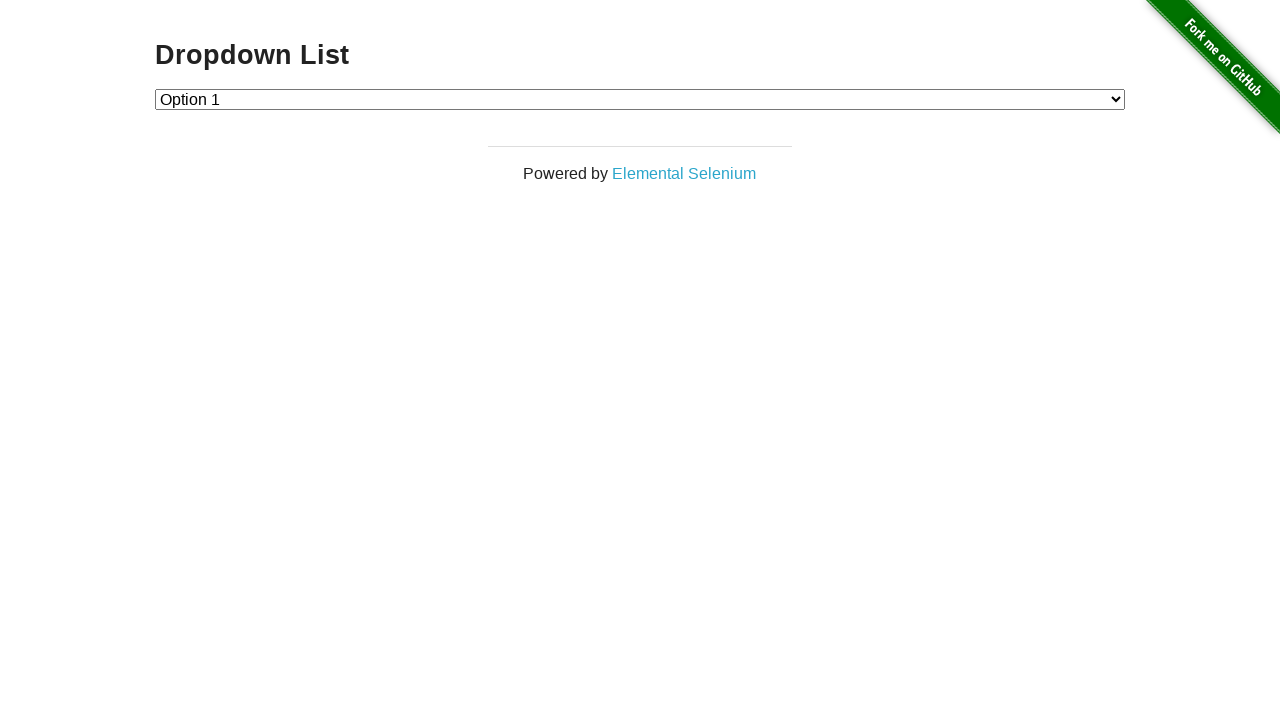

Verified total dropdown options count: 3
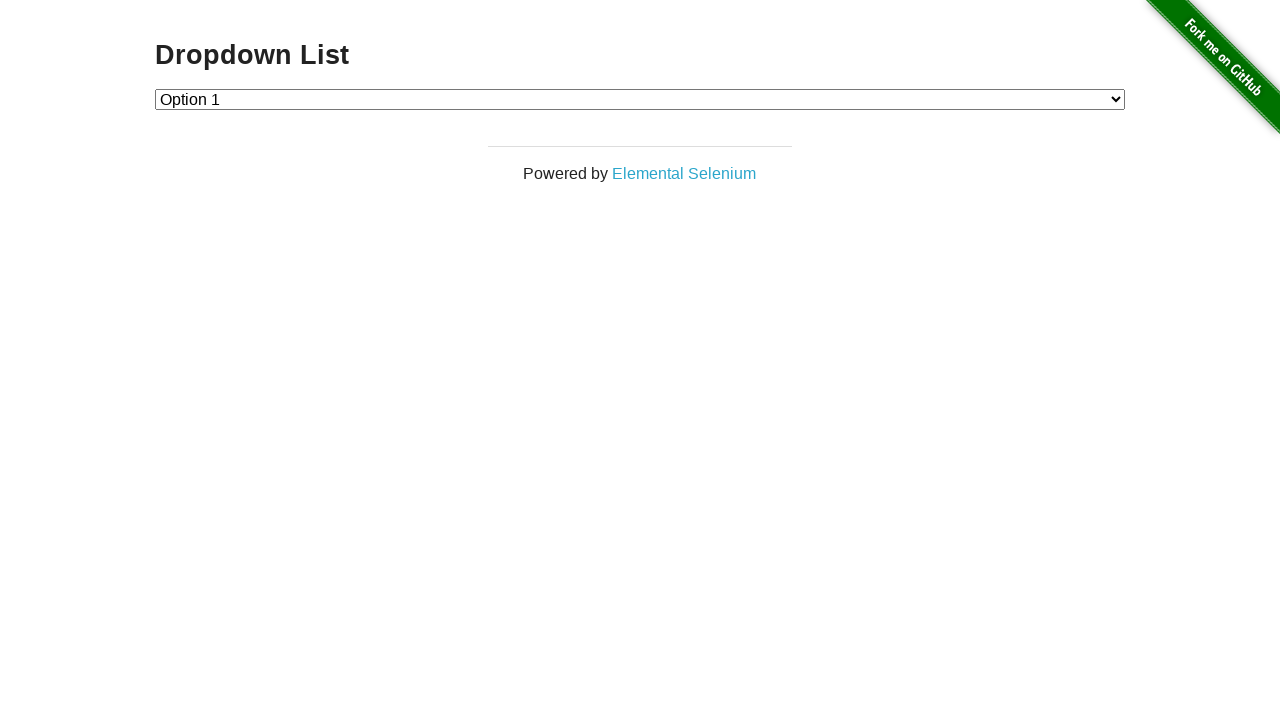

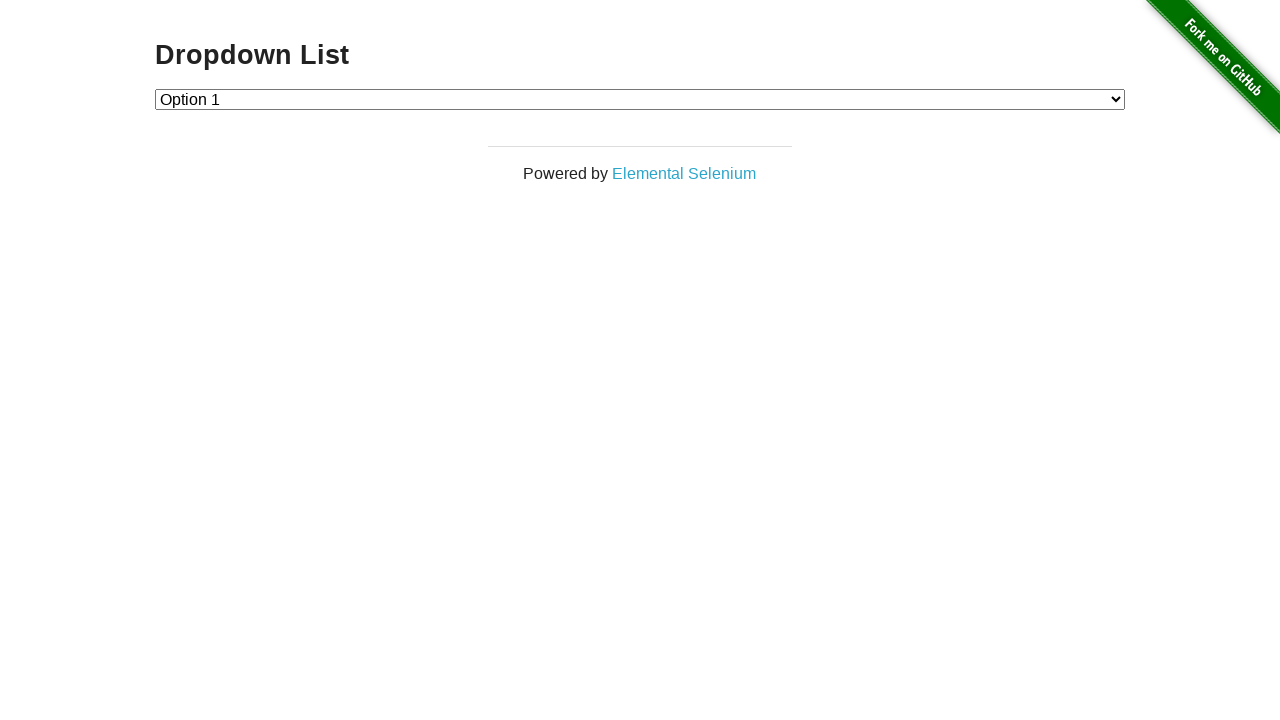